Tests that a todo item is removed when edited to an empty string

Starting URL: https://demo.playwright.dev/todomvc

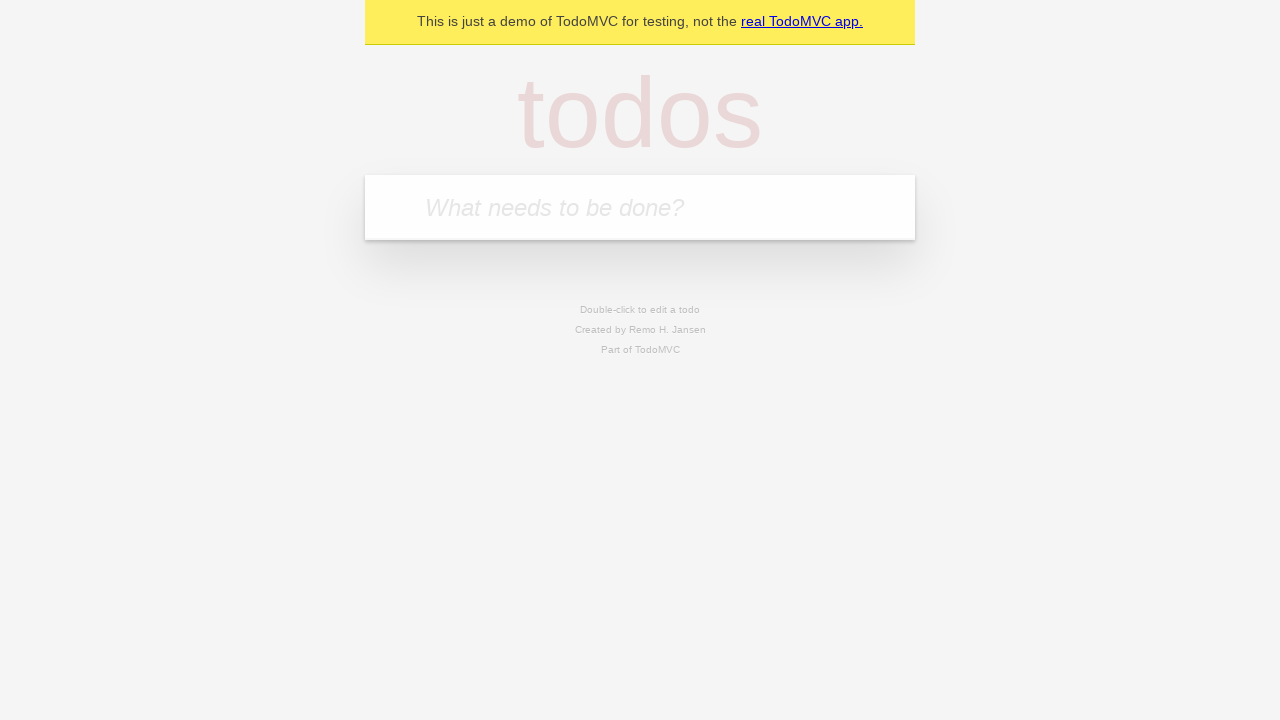

Filled todo input with 'buy some cheese' on internal:attr=[placeholder="What needs to be done?"i]
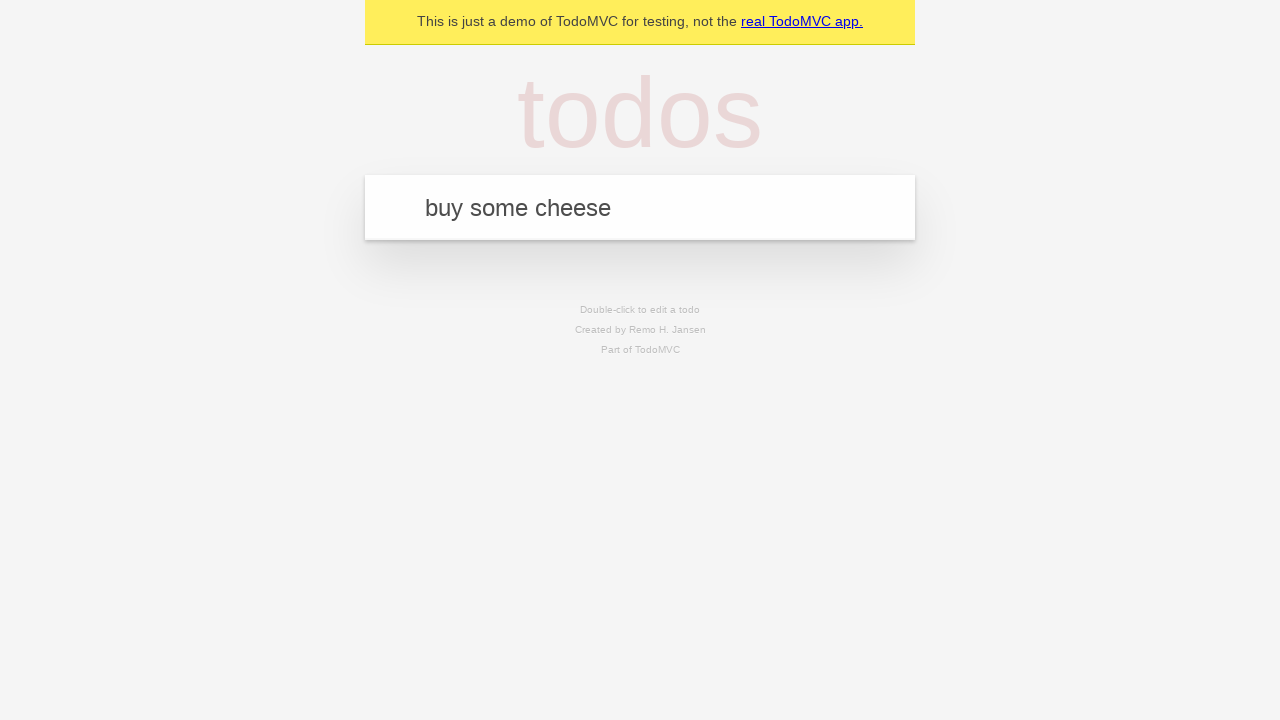

Pressed Enter to create first todo on internal:attr=[placeholder="What needs to be done?"i]
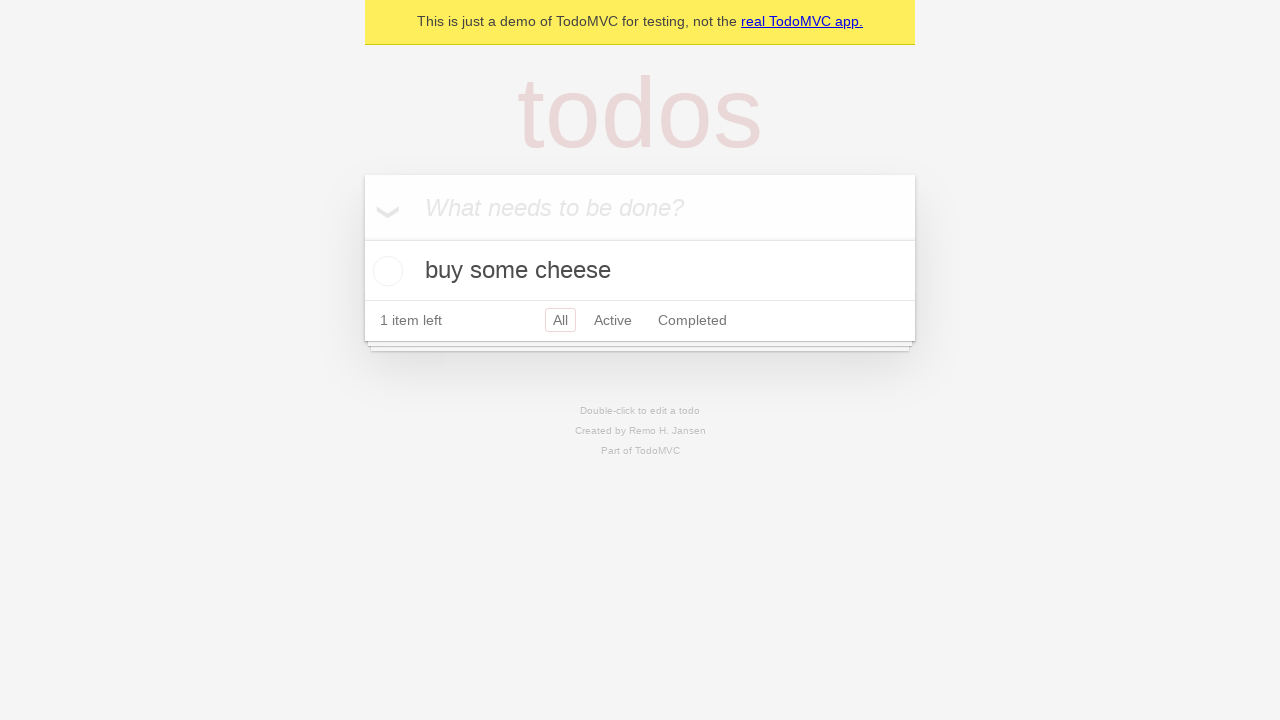

Filled todo input with 'feed the cat' on internal:attr=[placeholder="What needs to be done?"i]
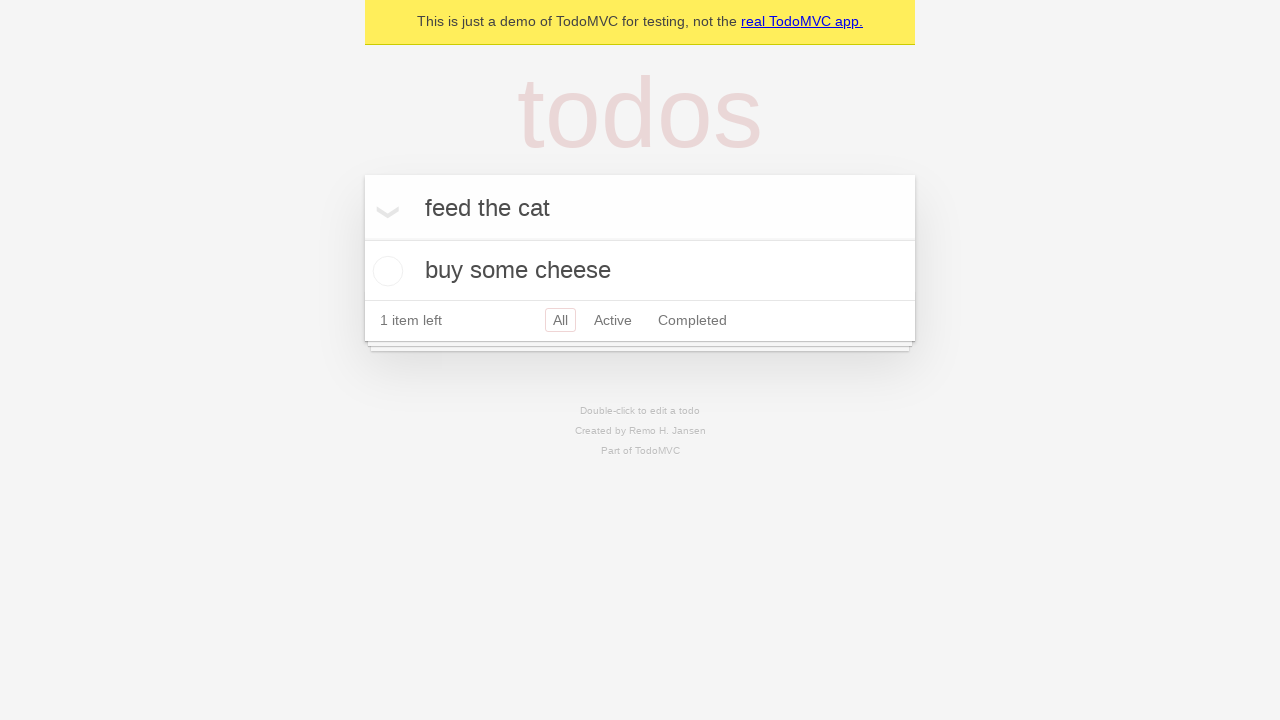

Pressed Enter to create second todo on internal:attr=[placeholder="What needs to be done?"i]
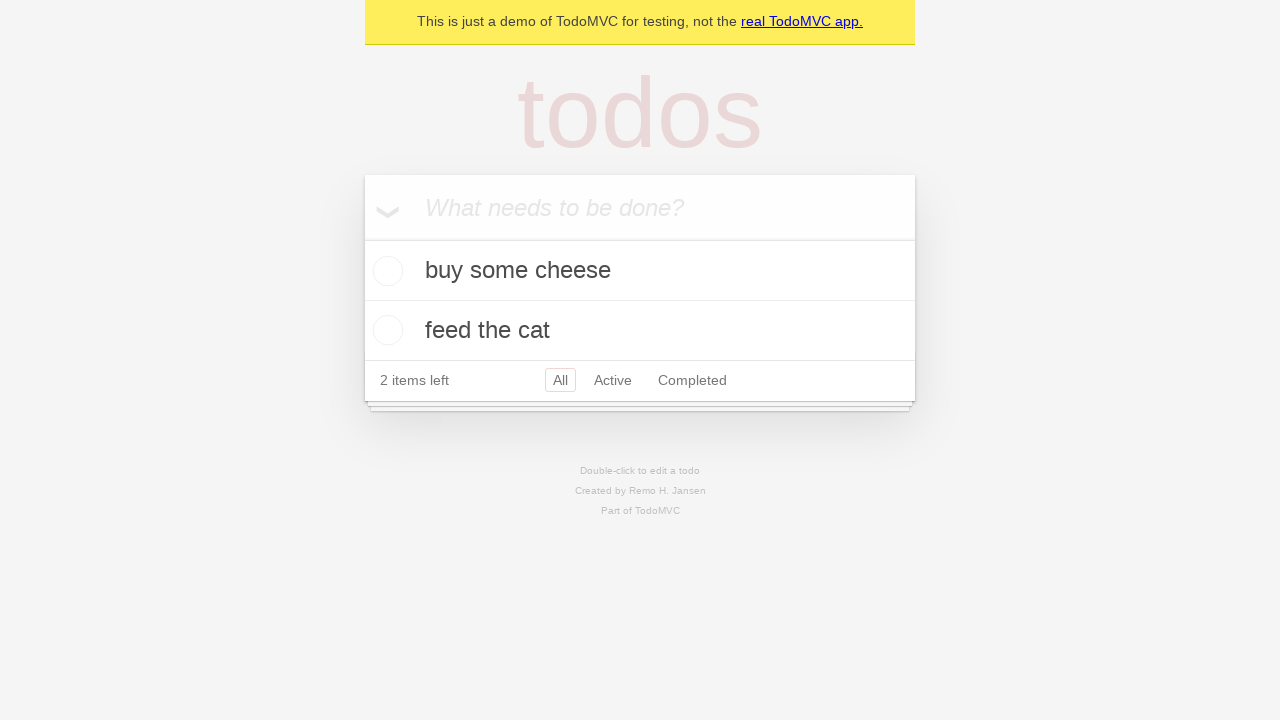

Filled todo input with 'book a doctors appointment' on internal:attr=[placeholder="What needs to be done?"i]
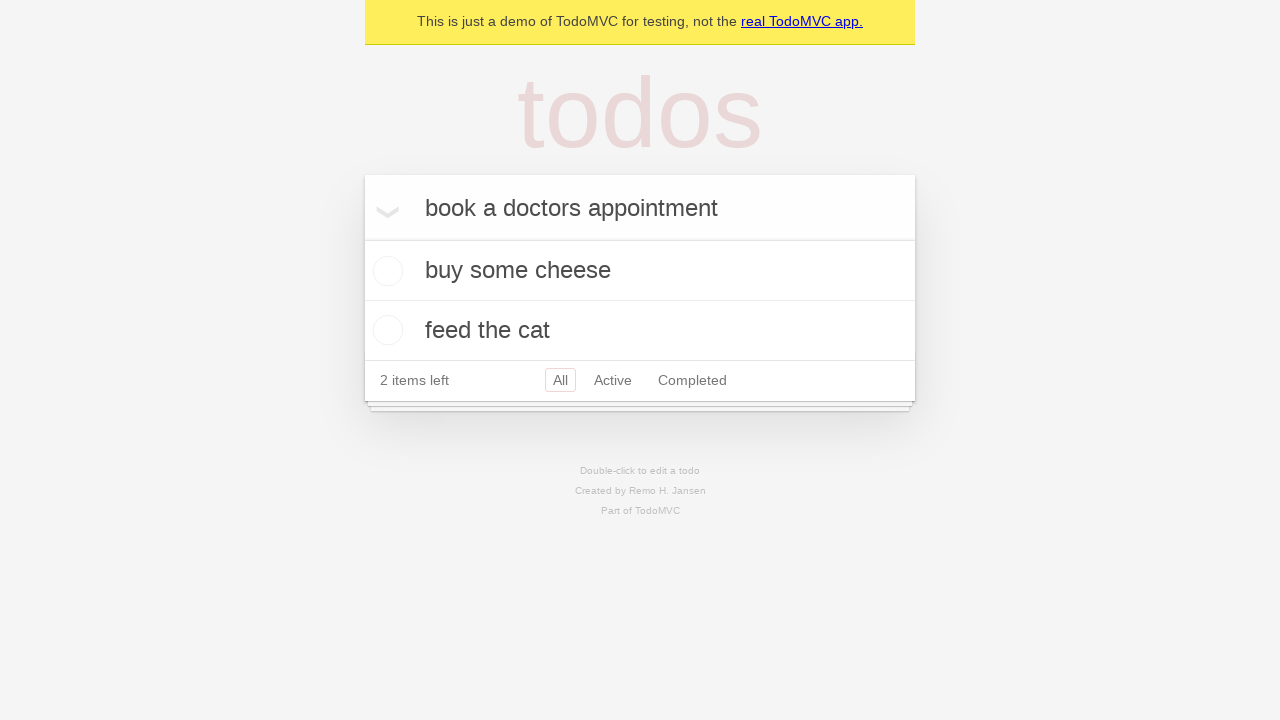

Pressed Enter to create third todo on internal:attr=[placeholder="What needs to be done?"i]
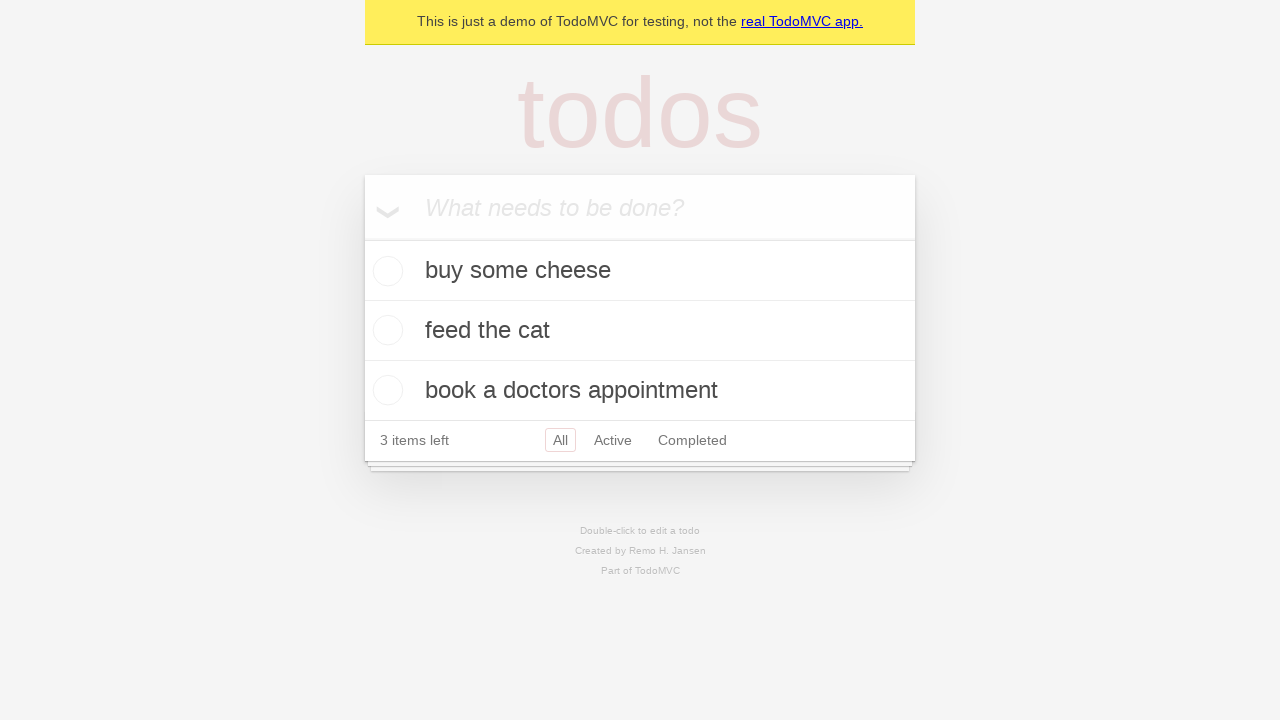

Double-clicked second todo item to enter edit mode at (640, 331) on internal:testid=[data-testid="todo-item"s] >> nth=1
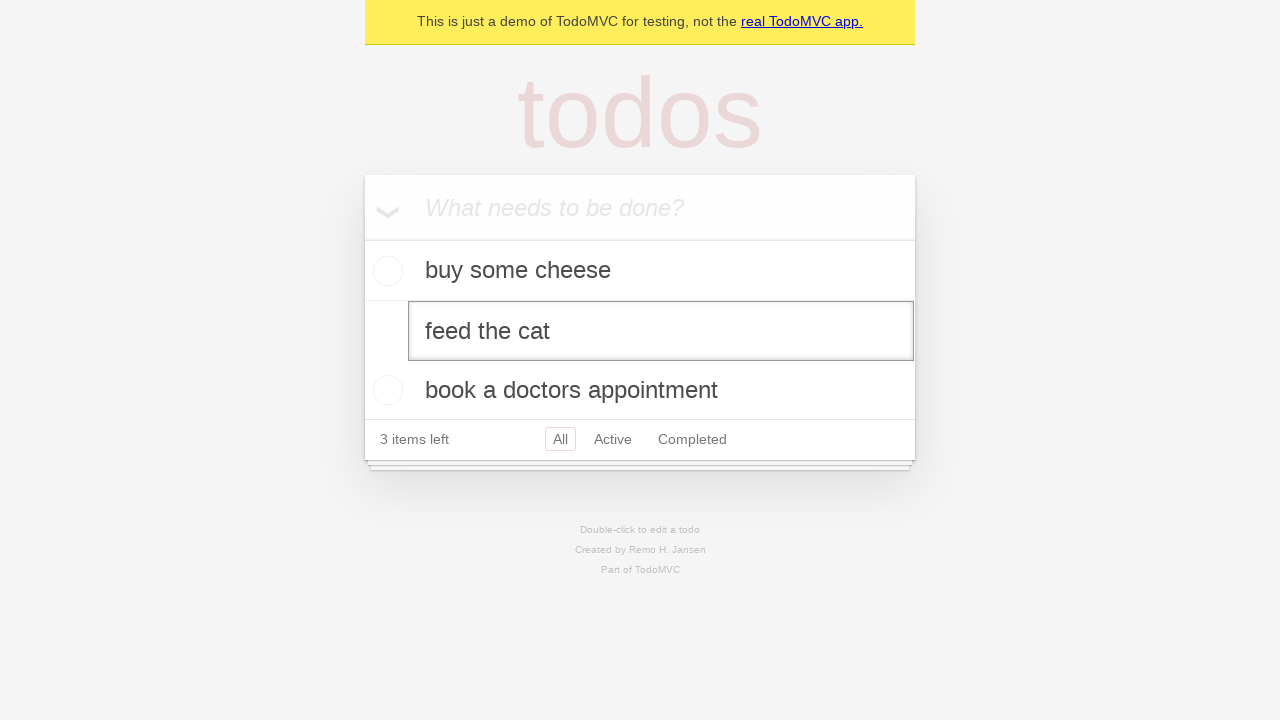

Cleared the text in the edit field on internal:testid=[data-testid="todo-item"s] >> nth=1 >> internal:role=textbox[nam
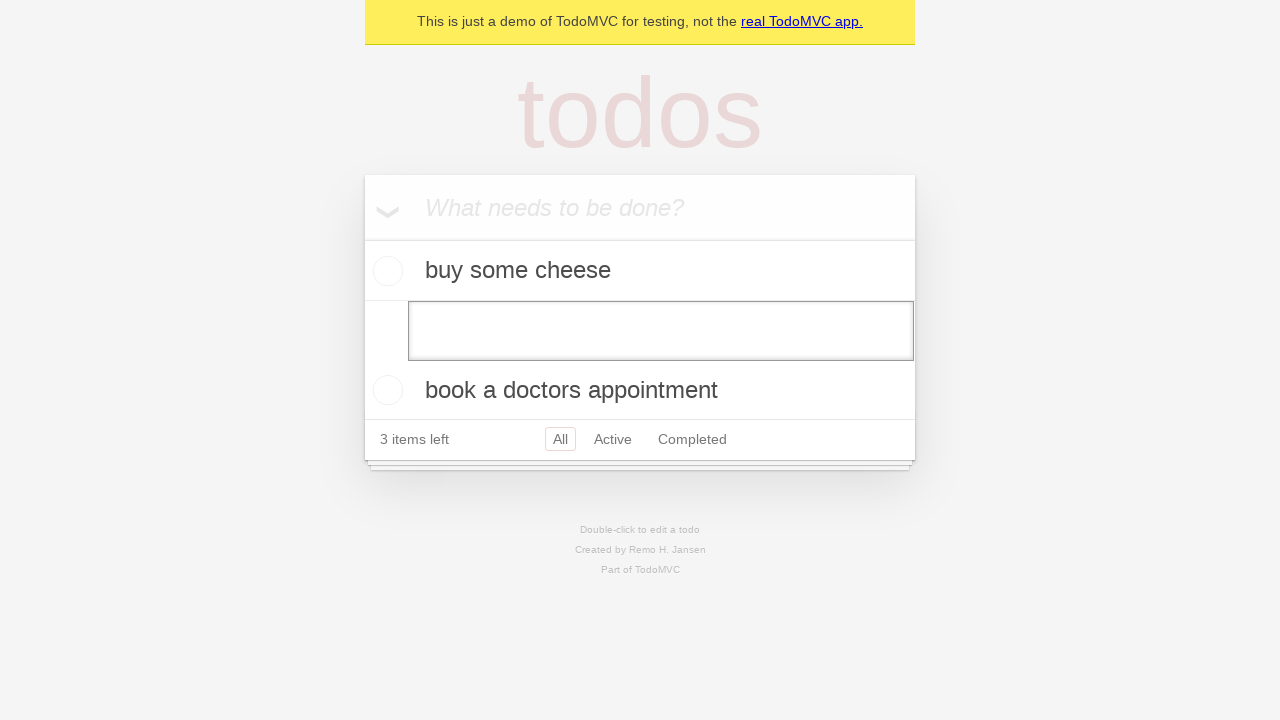

Pressed Enter to save empty string, which should remove the todo item on internal:testid=[data-testid="todo-item"s] >> nth=1 >> internal:role=textbox[nam
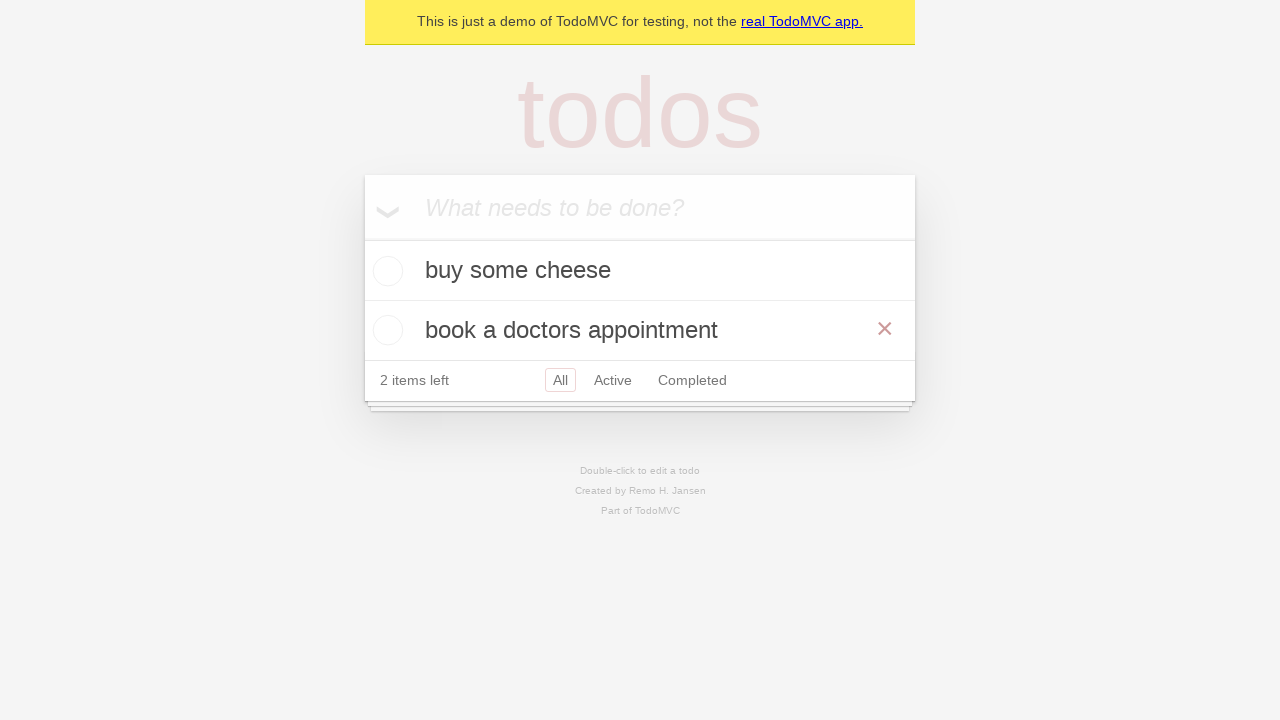

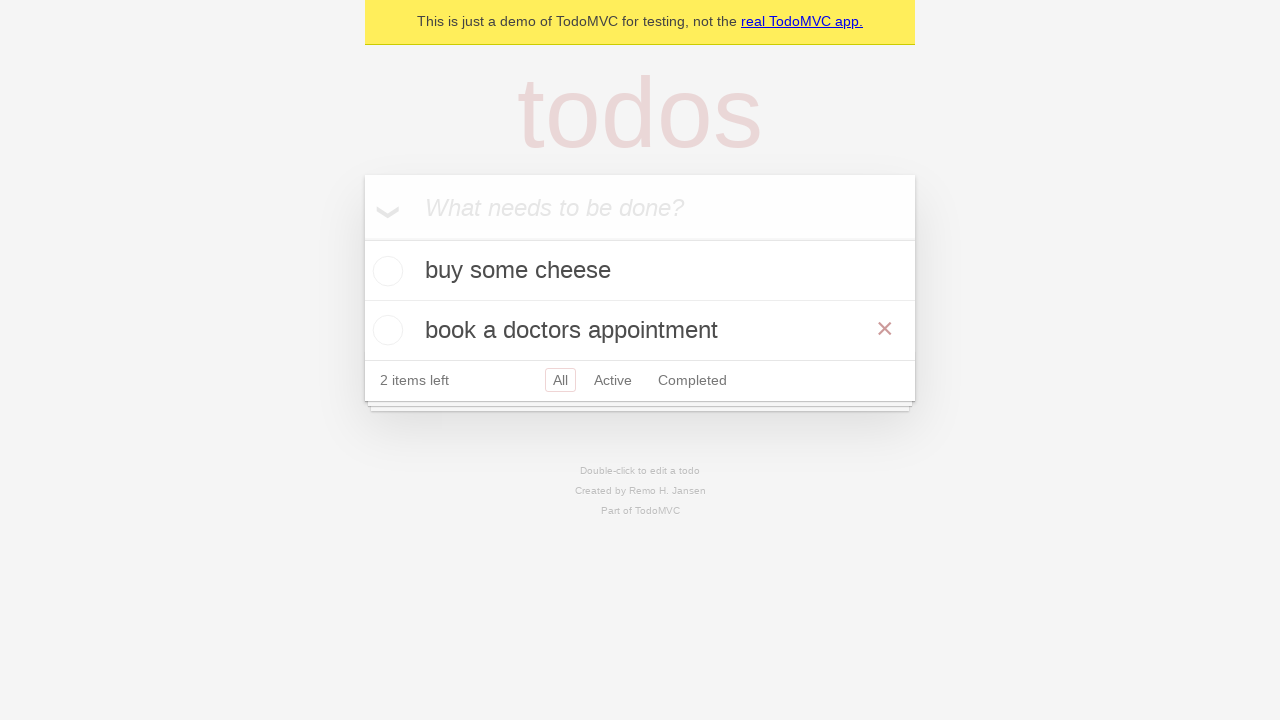